Tests a panorama viewer by entering random coordinates and submitting them to change the view position

Starting URL: https://nielsgercama.github.io/pano/panoviewer/

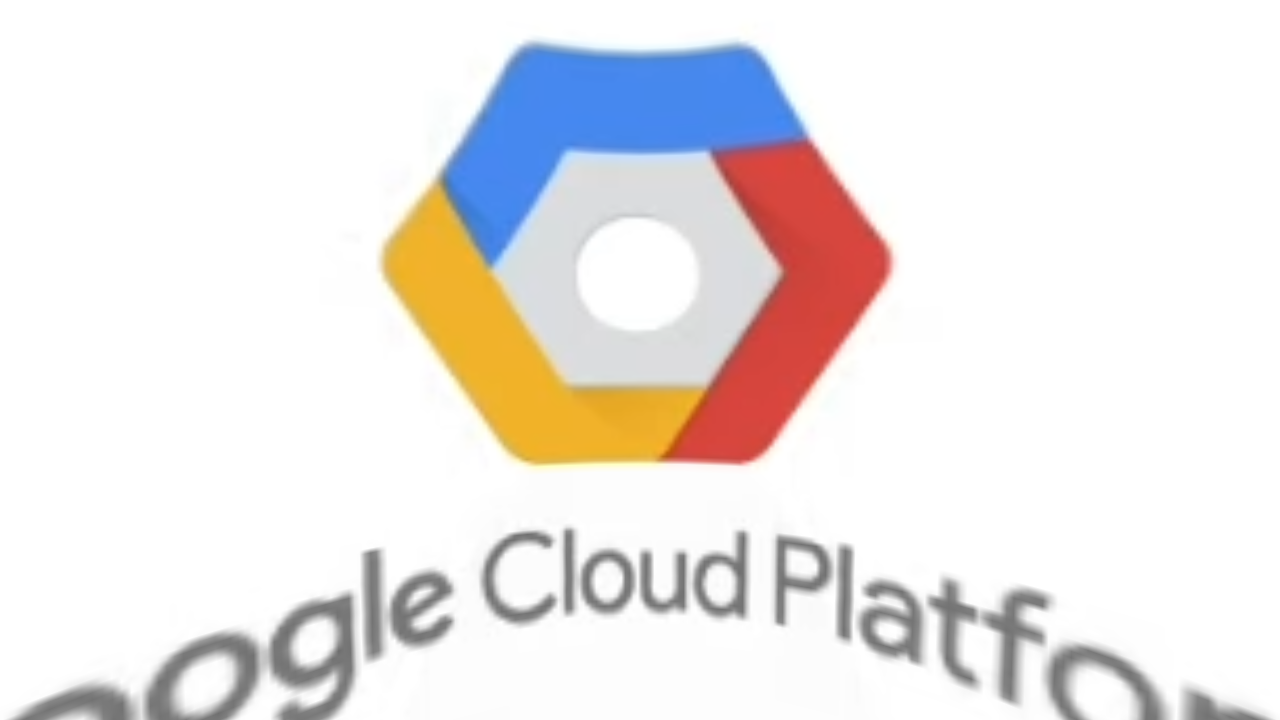

Navigated to panorama viewer application
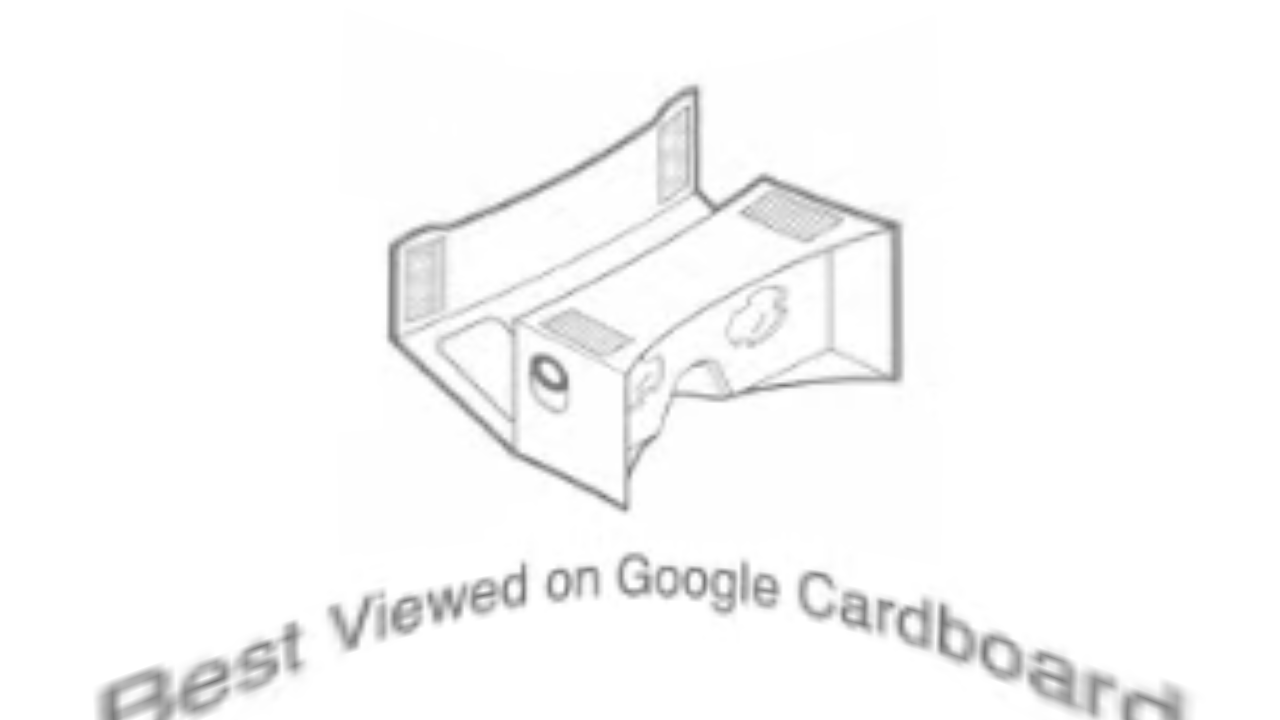

Cleared X coordinate input field on #x
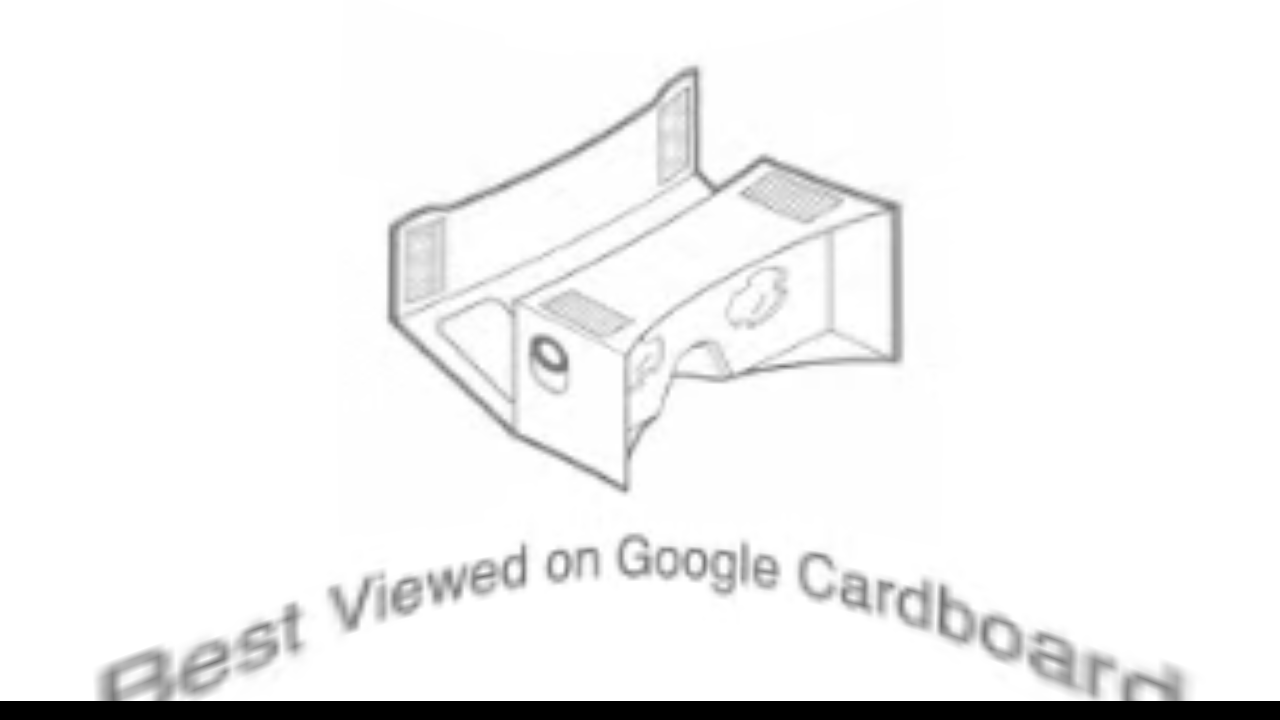

Entered X coordinate: 42 on #x
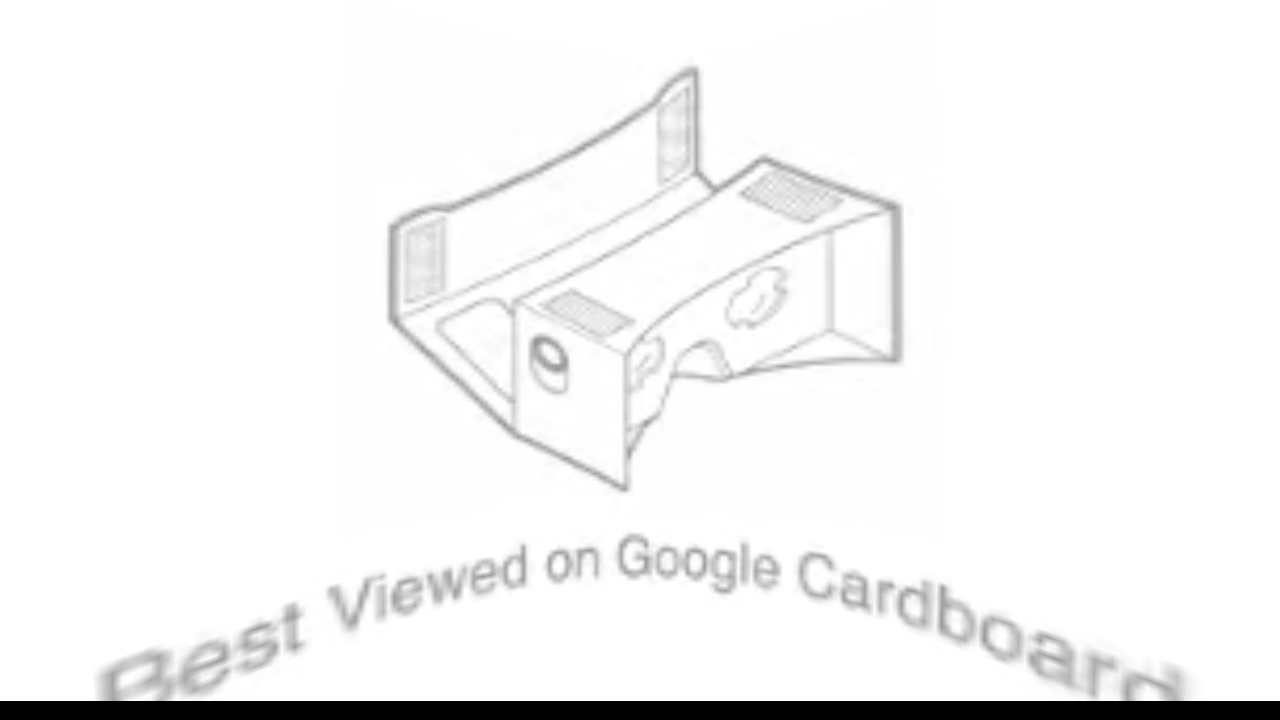

Cleared Y coordinate input field on #y
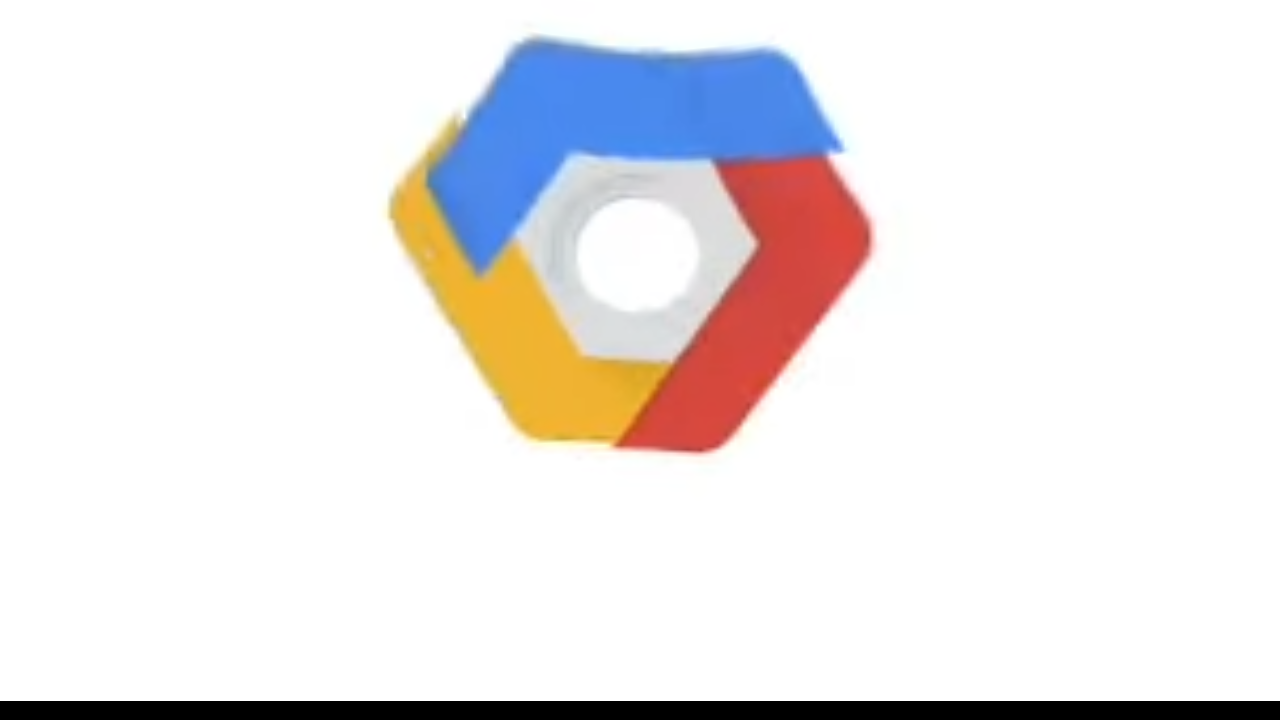

Entered Y coordinate: -40 on #y
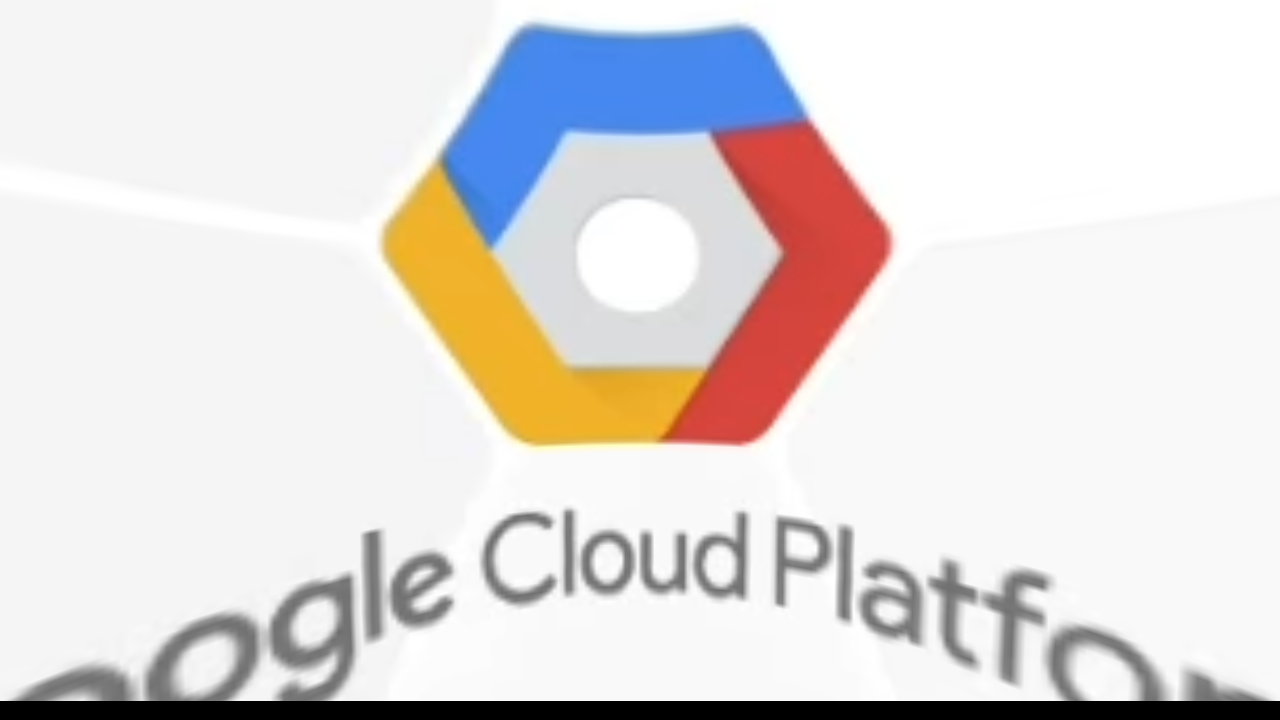

Clicked submit button to change view to coordinates (42, -40) at (588, 710) on #submitbutton
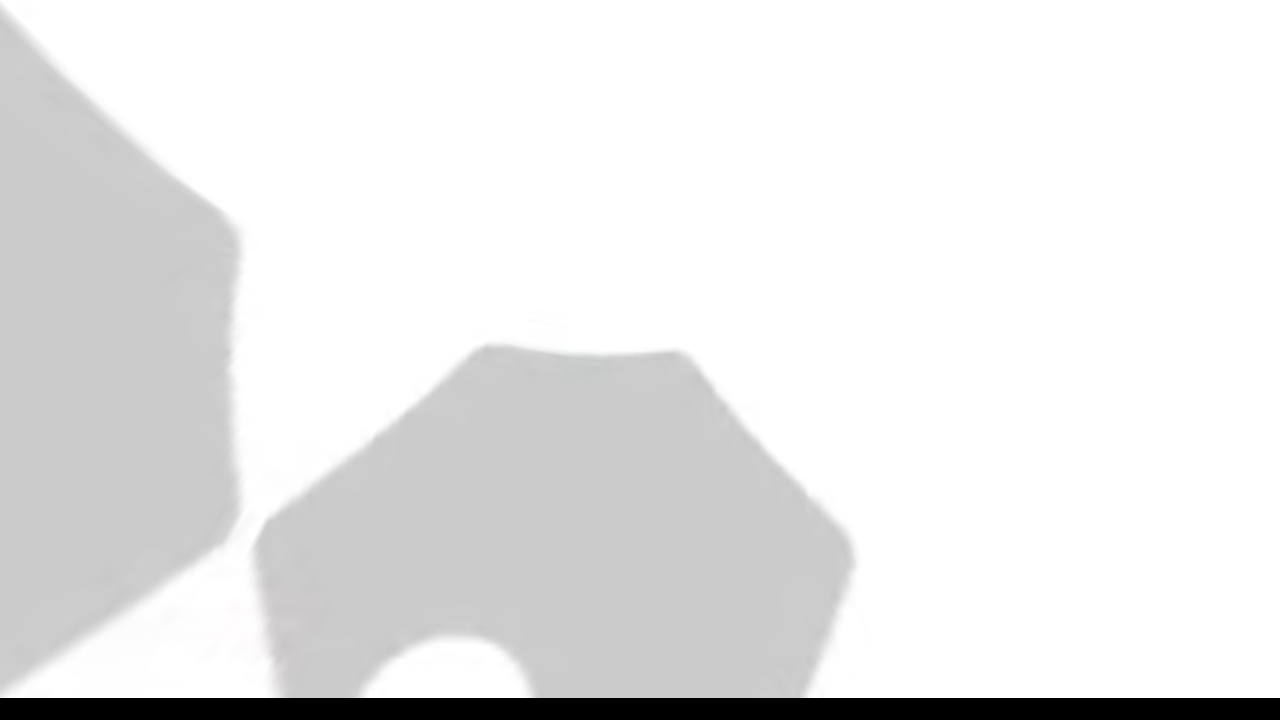

Waited for panorama view to update
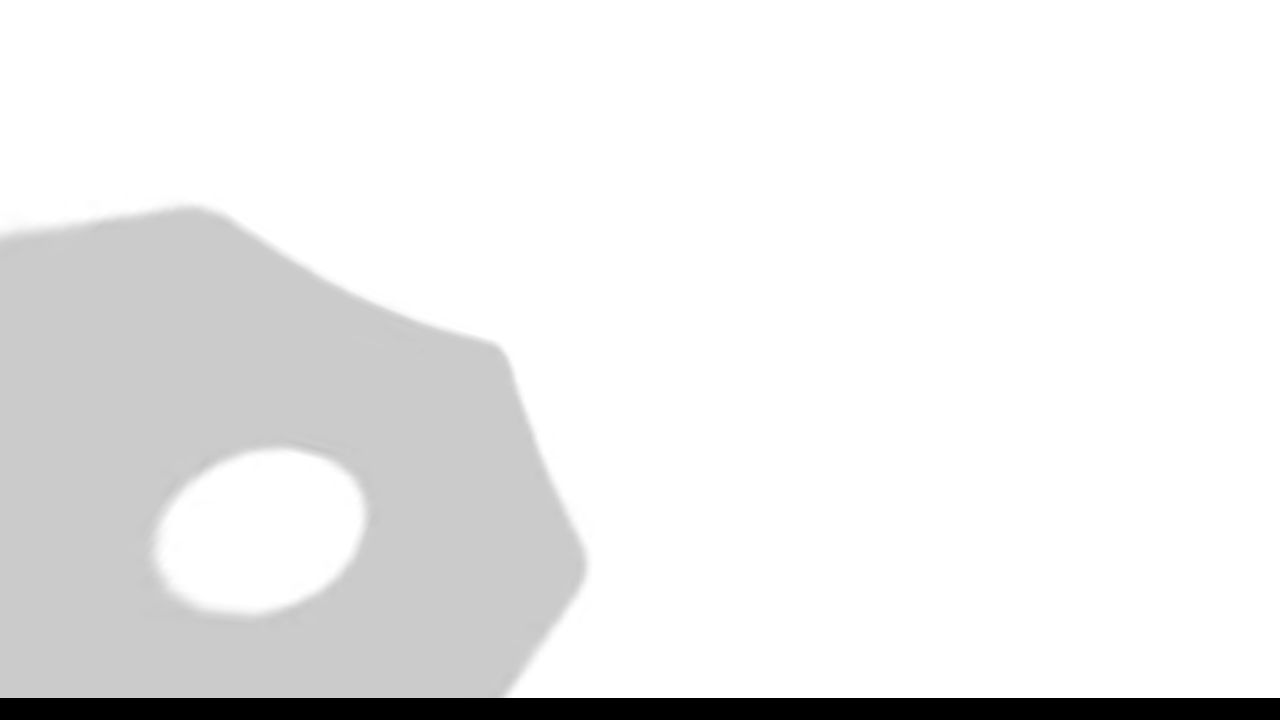

Cleared X coordinate input field on #x
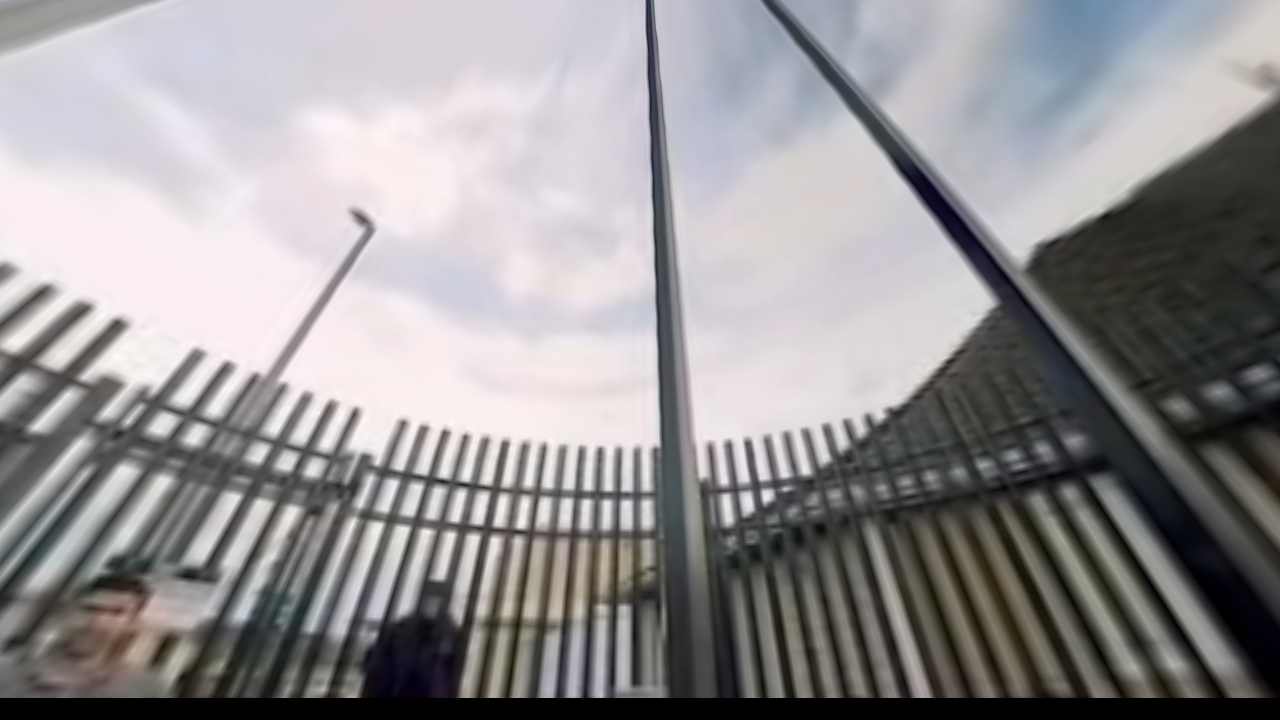

Entered X coordinate: 137 on #x
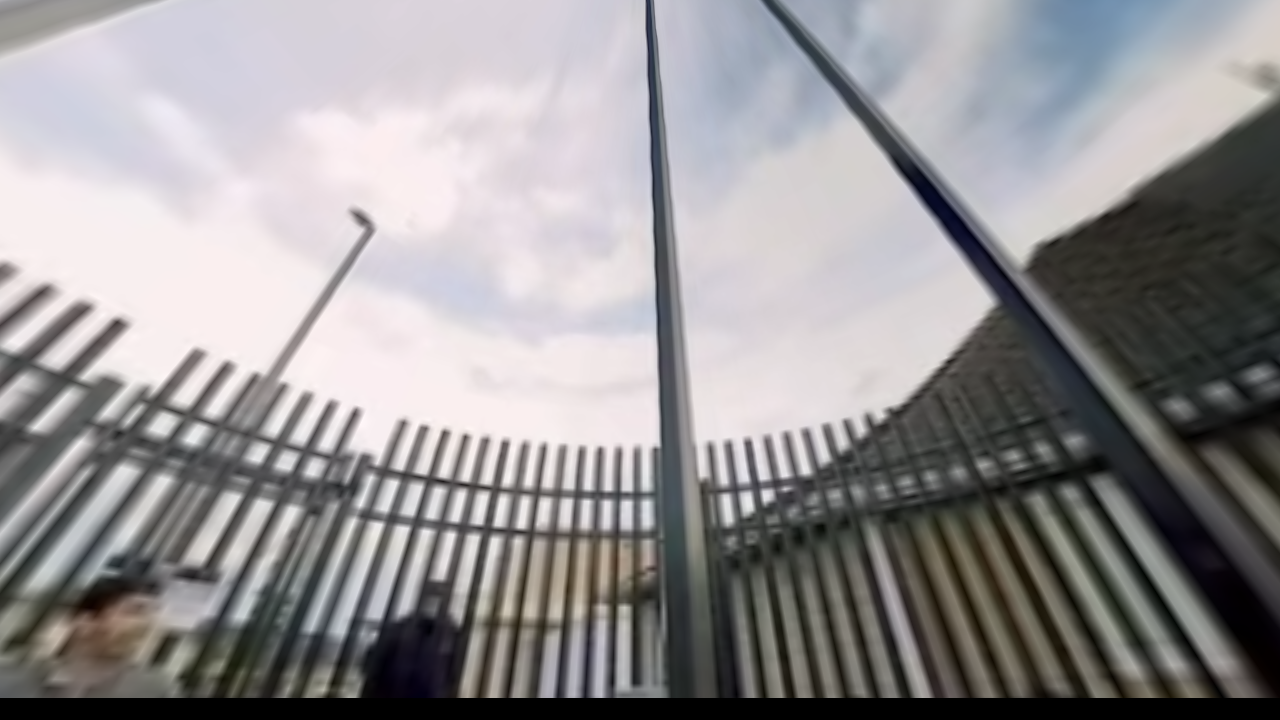

Cleared Y coordinate input field on #y
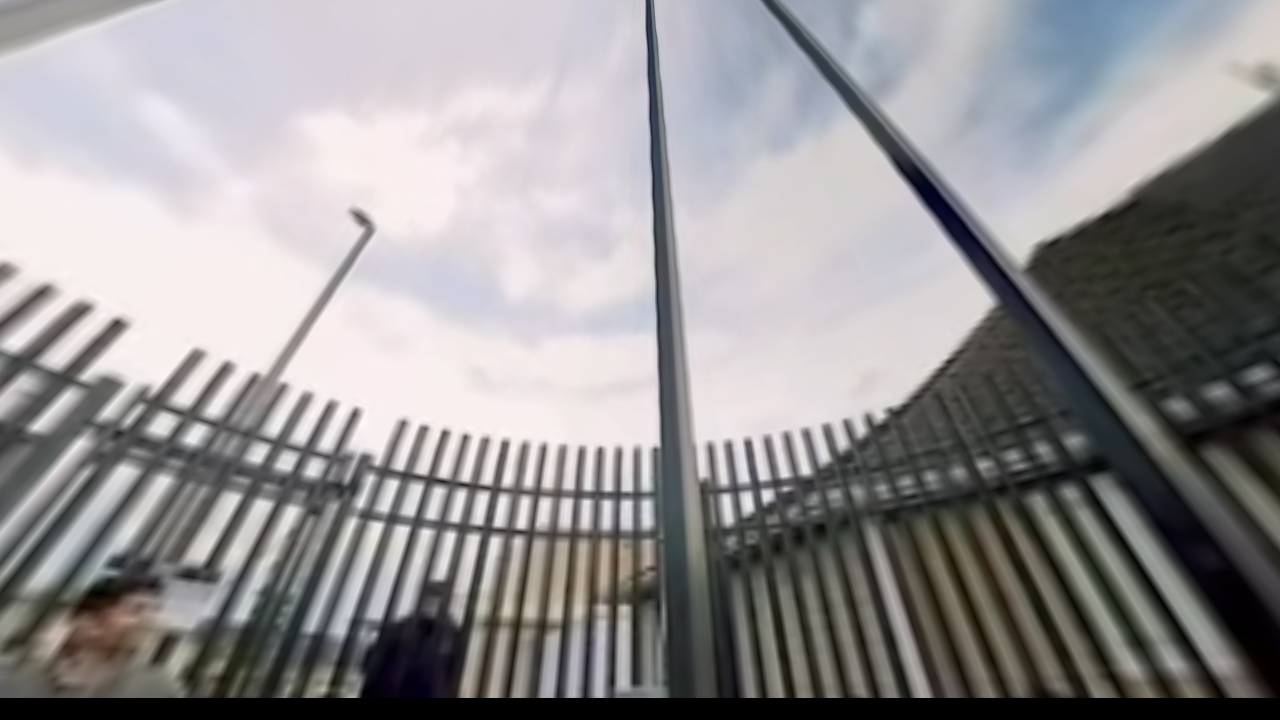

Entered Y coordinate: 51 on #y
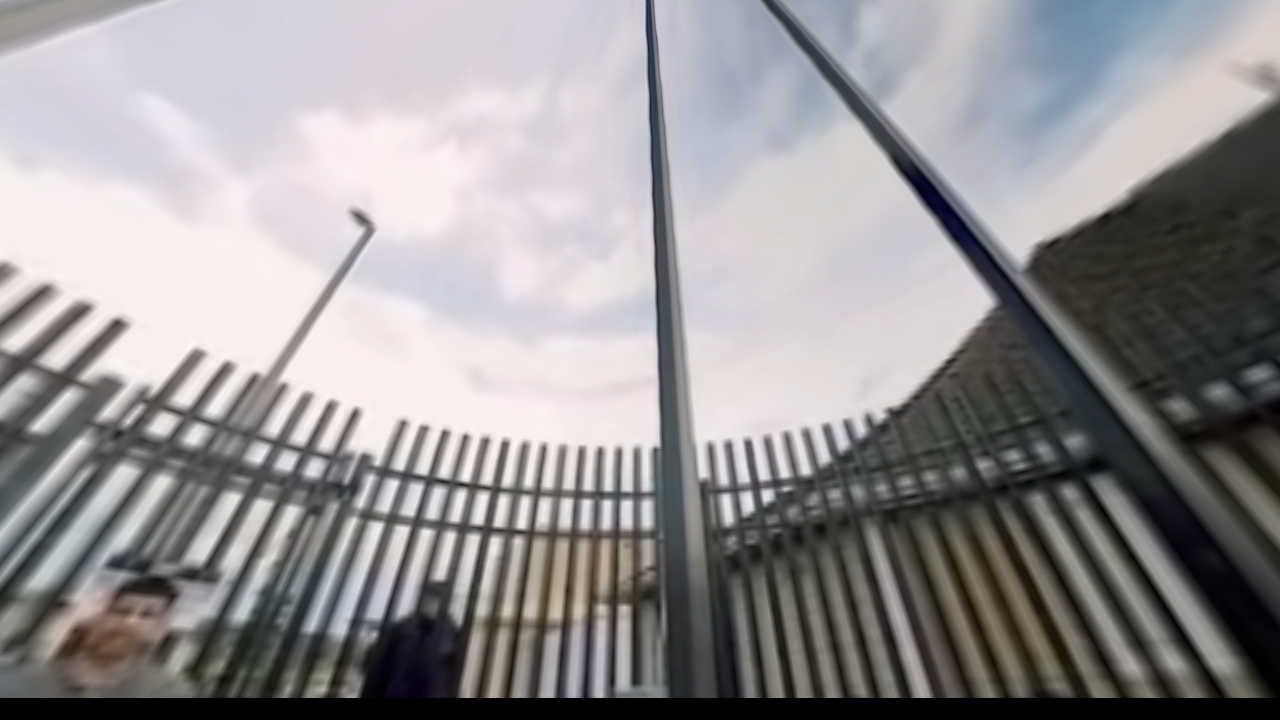

Clicked submit button to change view to coordinates (137, 51) at (588, 710) on #submitbutton
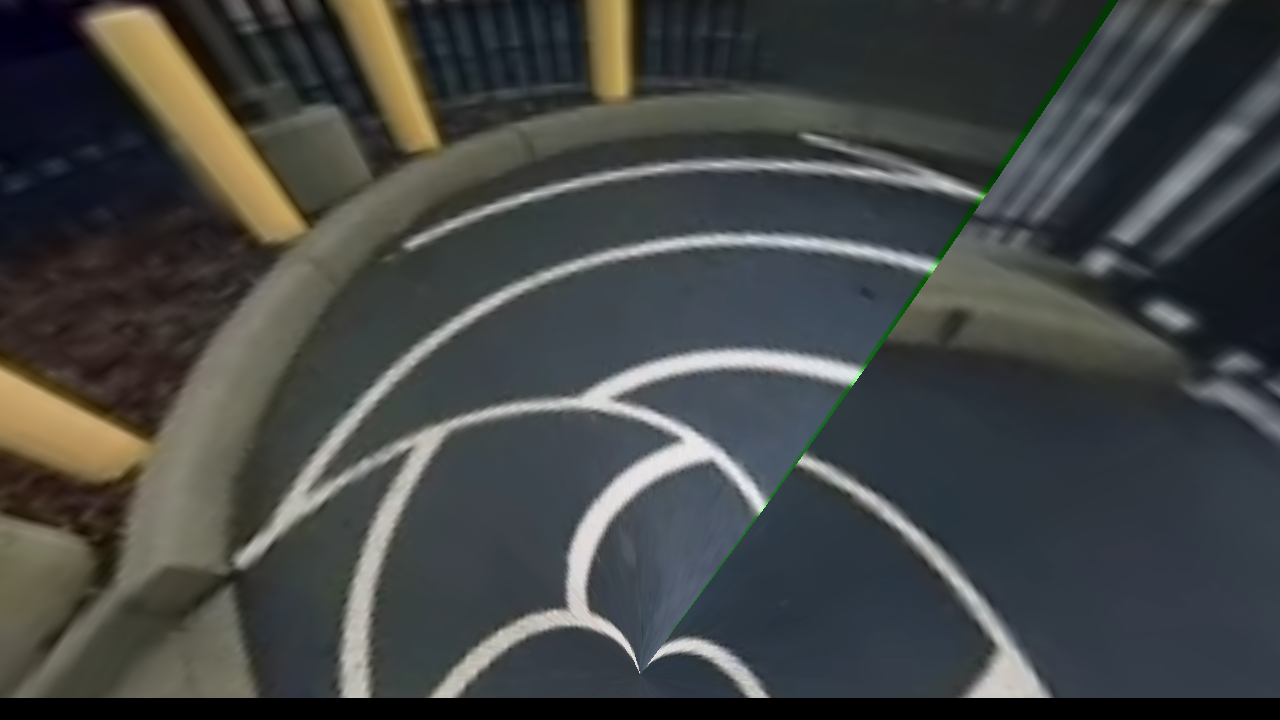

Waited for panorama view to update
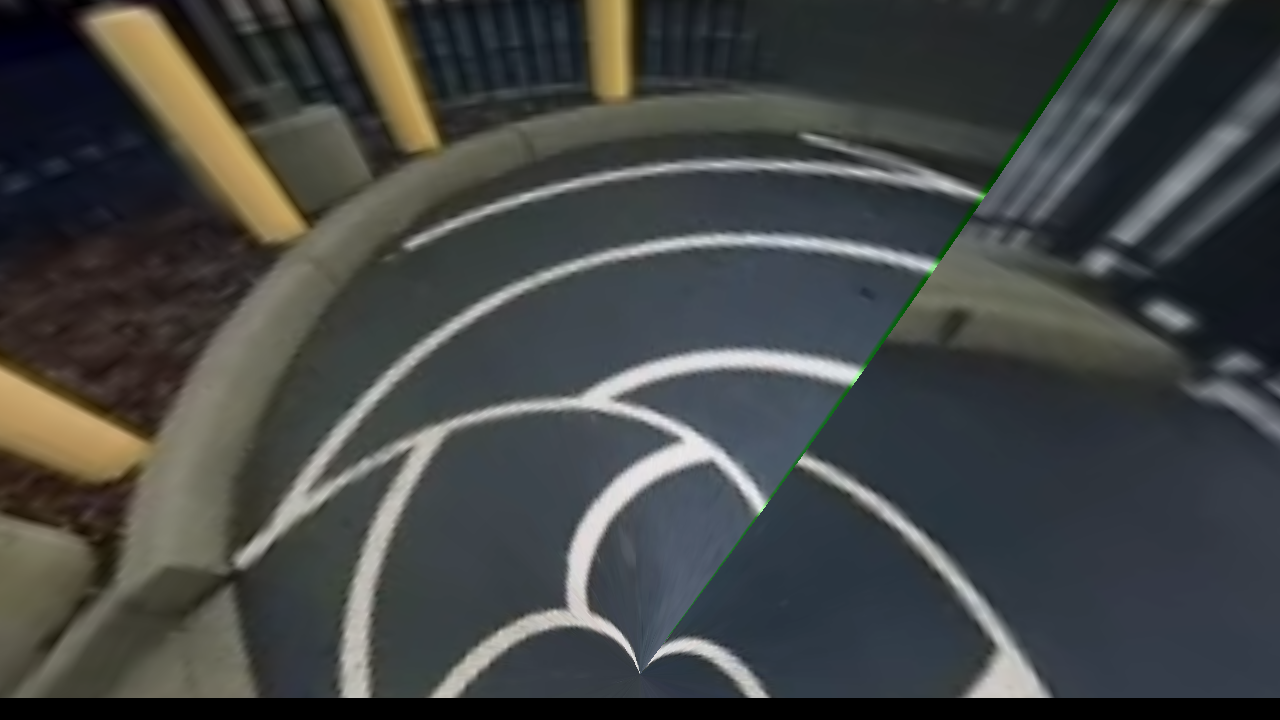

Cleared X coordinate input field on #x
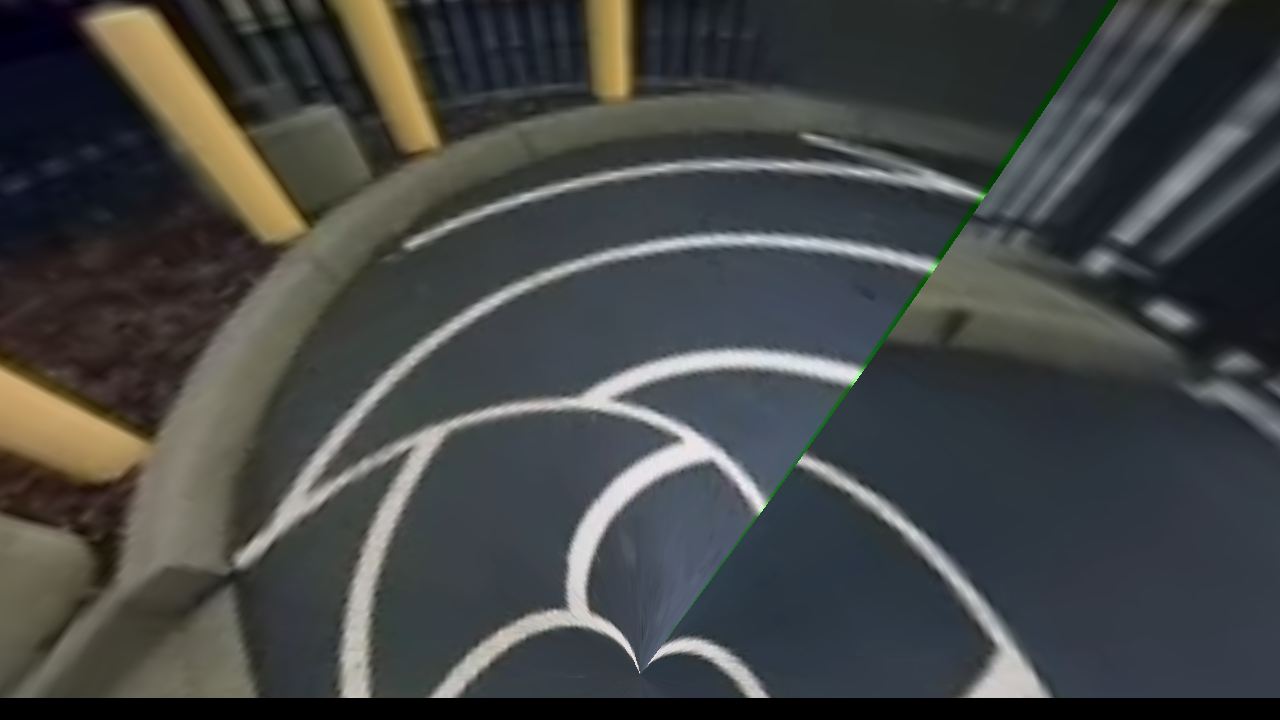

Entered X coordinate: -93 on #x
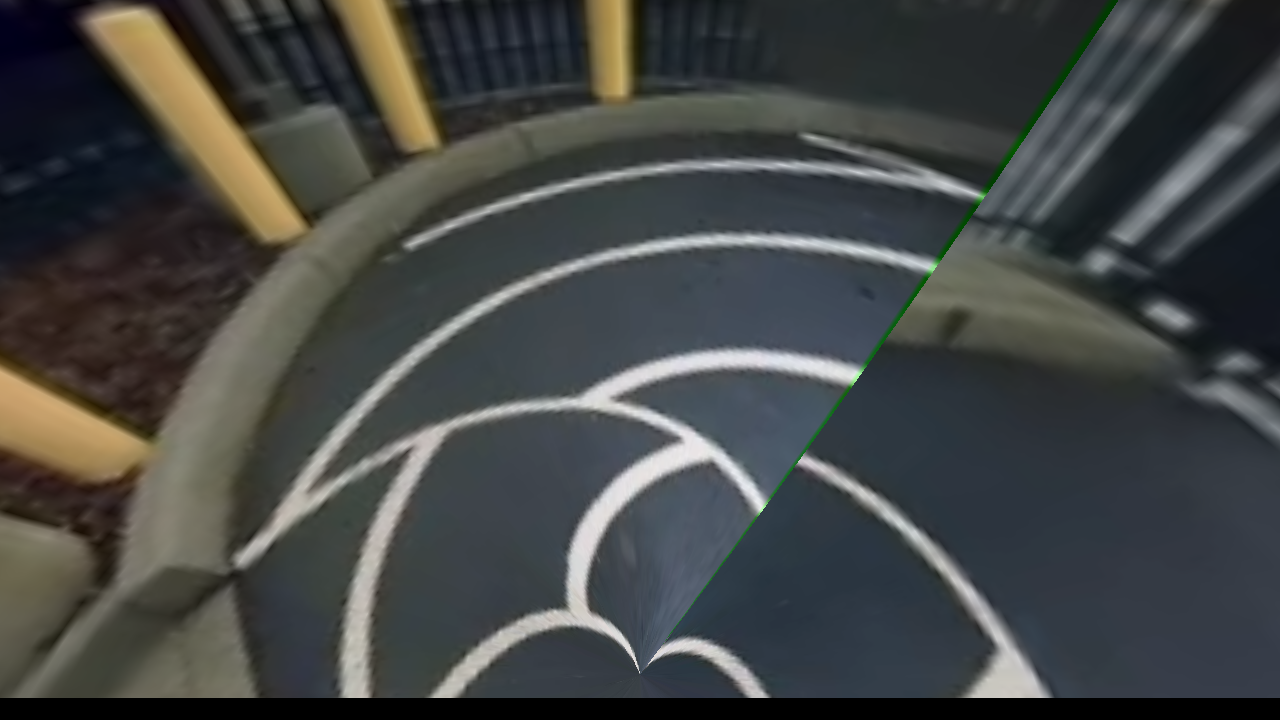

Cleared Y coordinate input field on #y
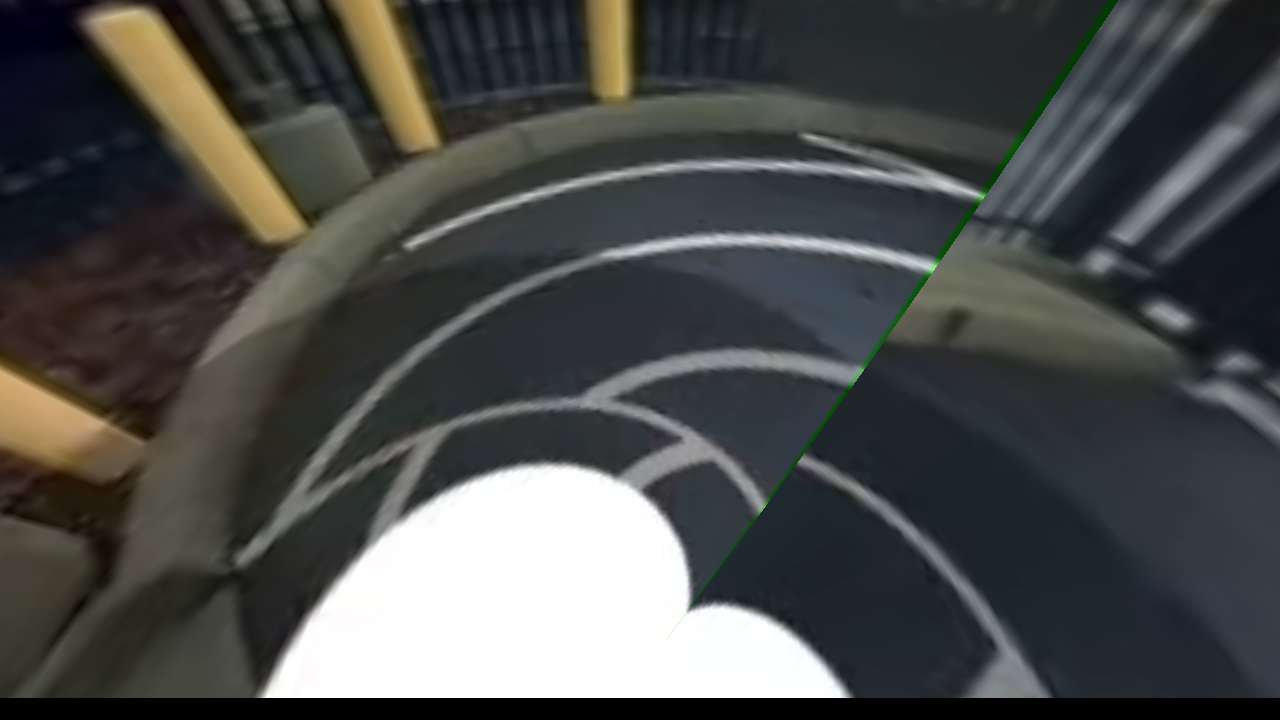

Entered Y coordinate: -87 on #y
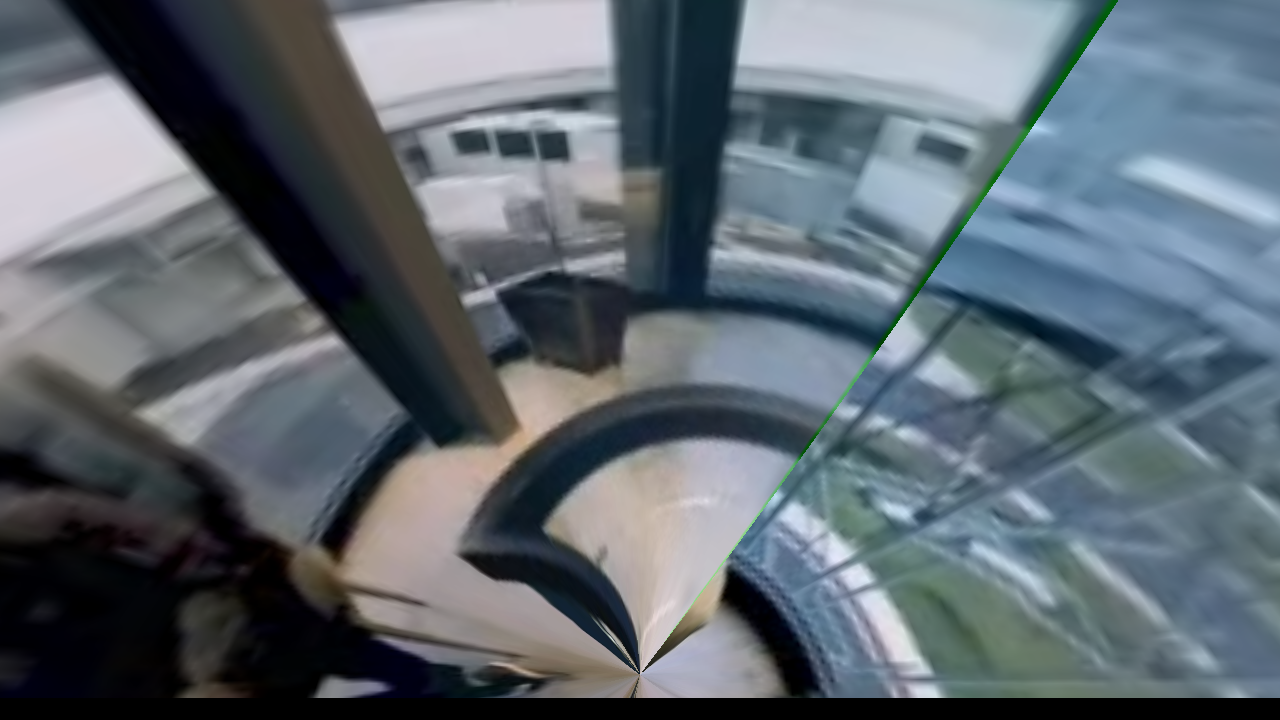

Clicked submit button to change view to coordinates (-93, -87) at (588, 710) on #submitbutton
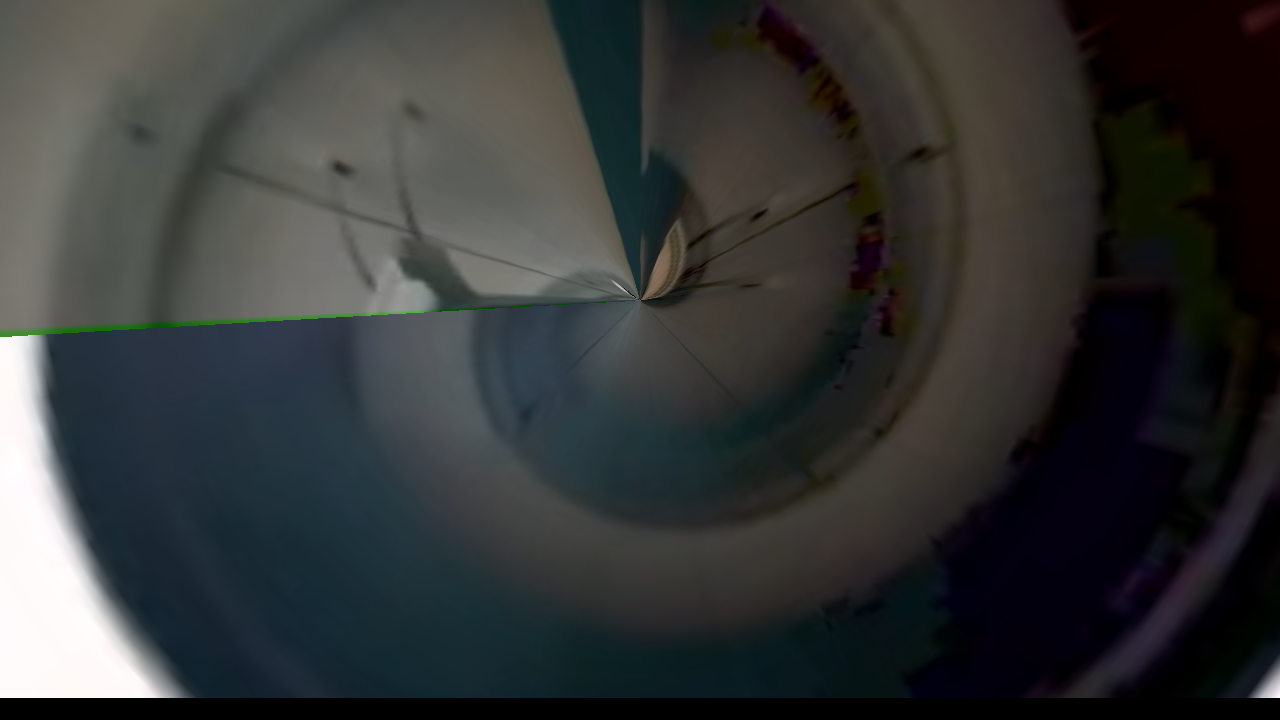

Waited for panorama view to update
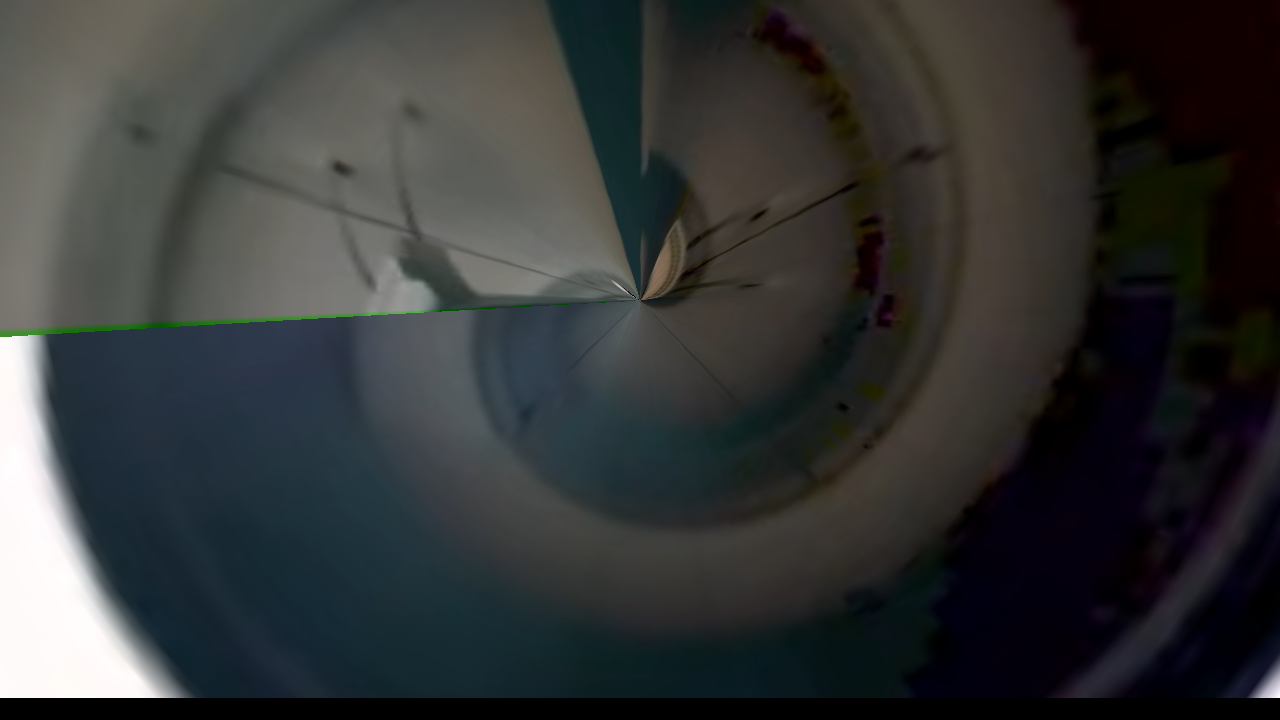

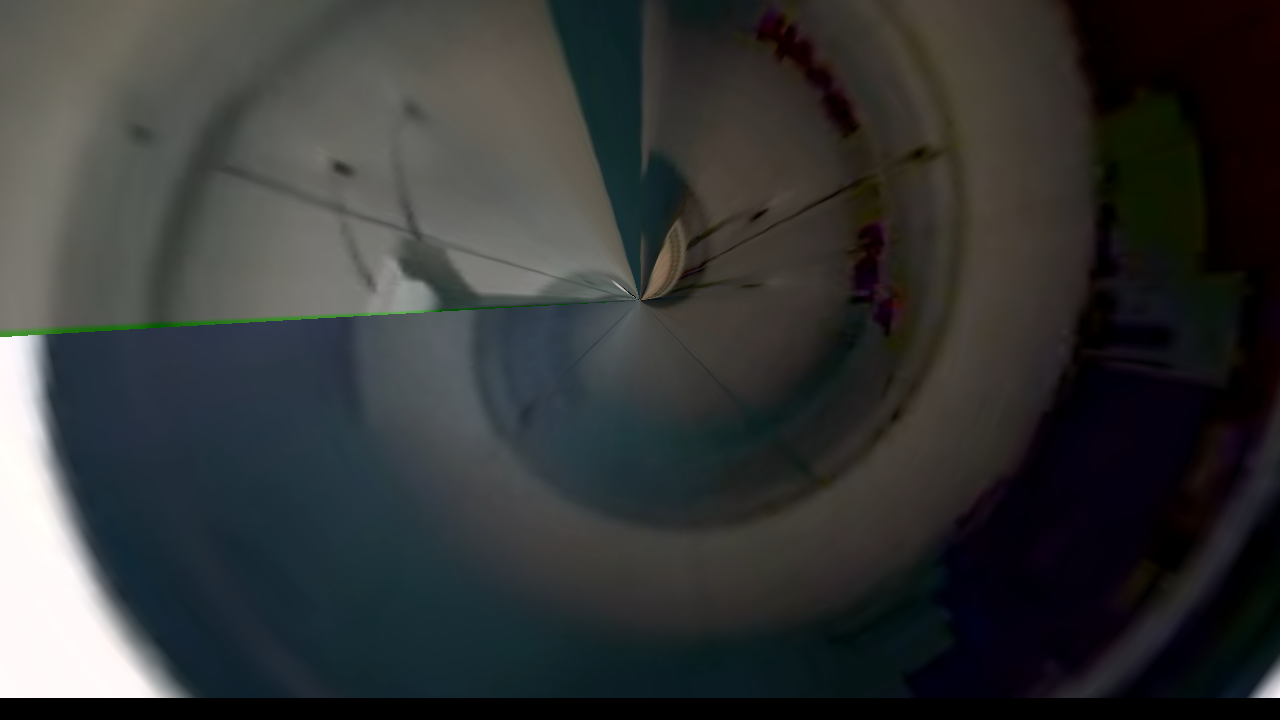